Tests an e-commerce purchase flow by searching for a product, adding it to cart with increased quantity, applying a promo code, and completing the checkout process

Starting URL: https://rahulshettyacademy.com/seleniumPractise/#/

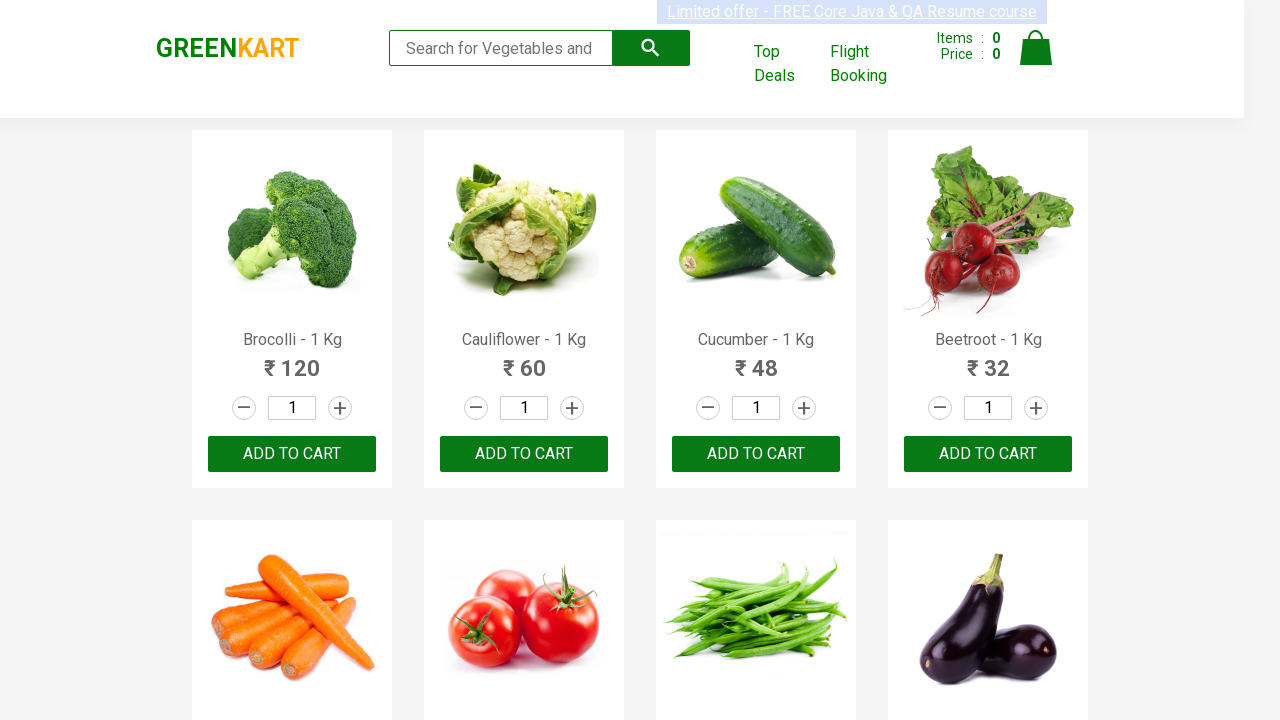

Filled search field with 'Brocolli' on .search-keyword
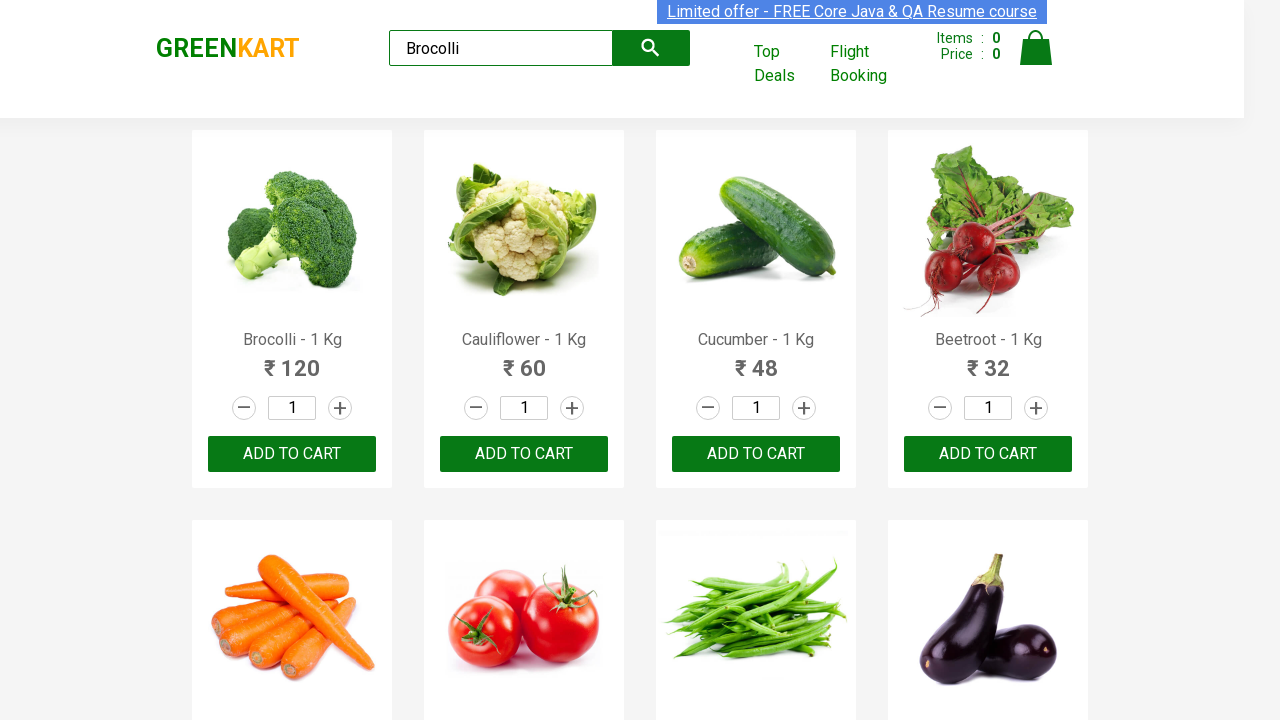

Waited for search results to load
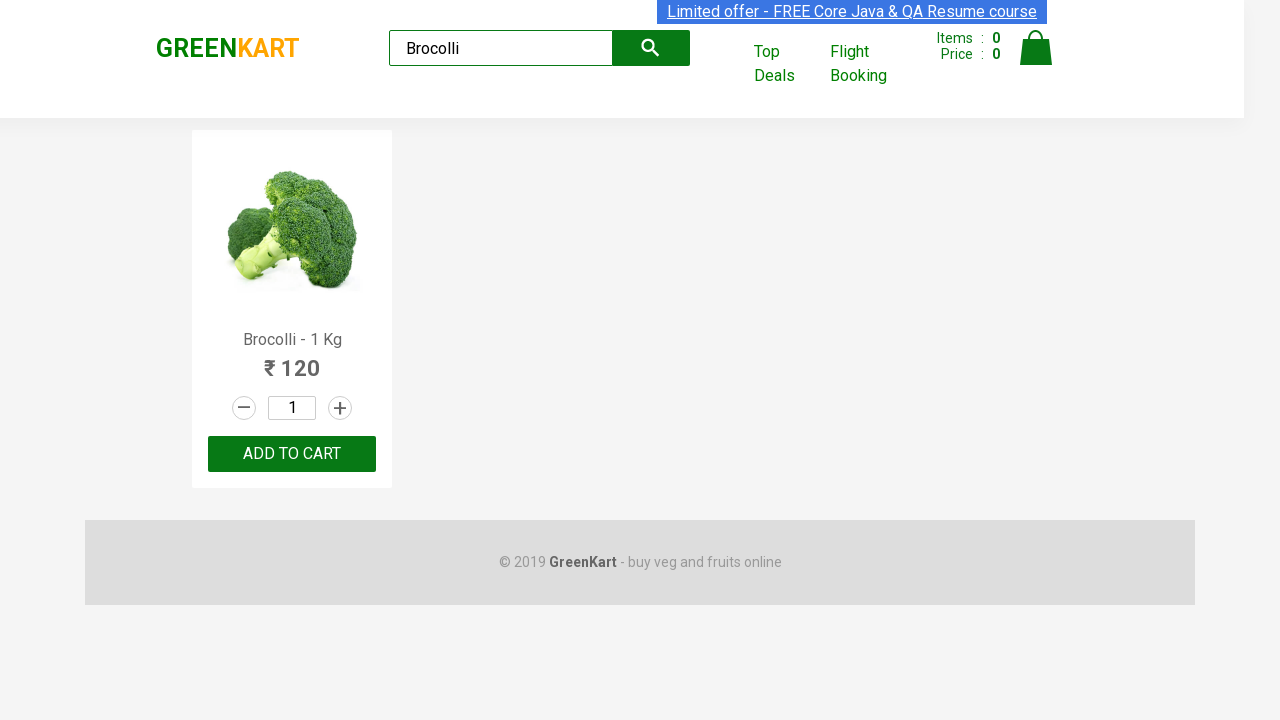

Clicked increment button (1st time) at (340, 408) on .increment
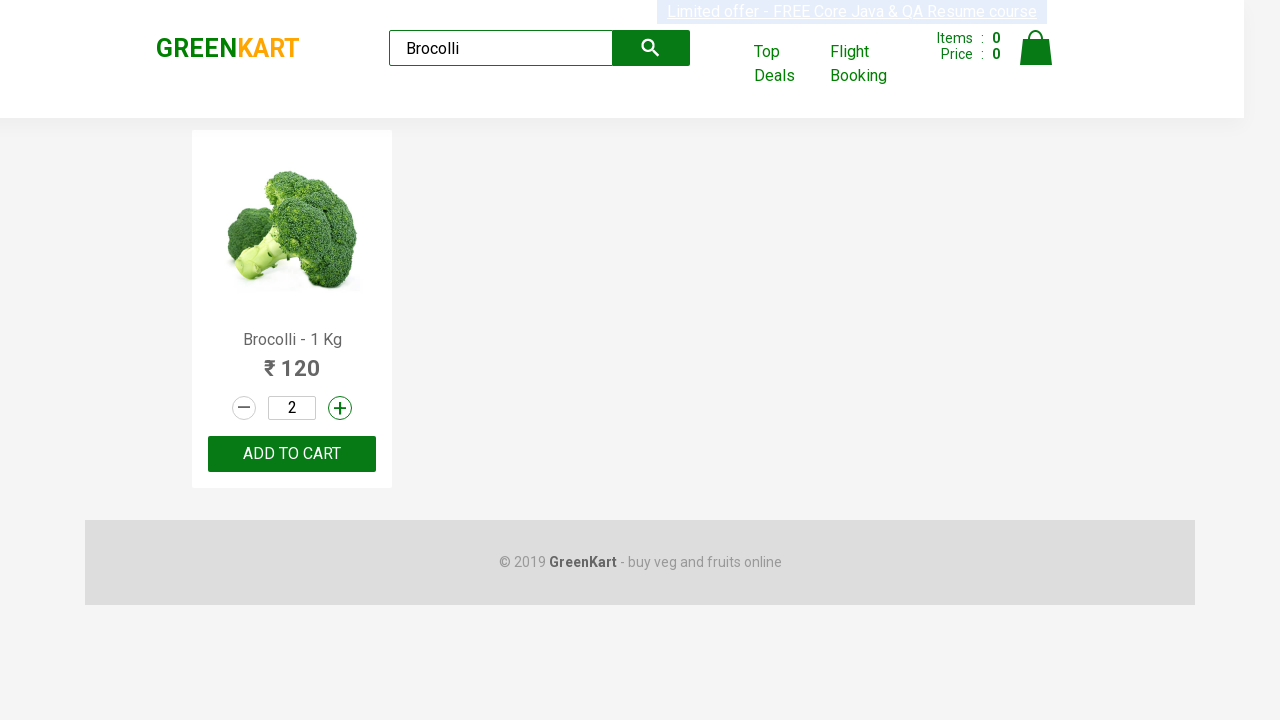

Clicked increment button (2nd time) at (340, 408) on .increment
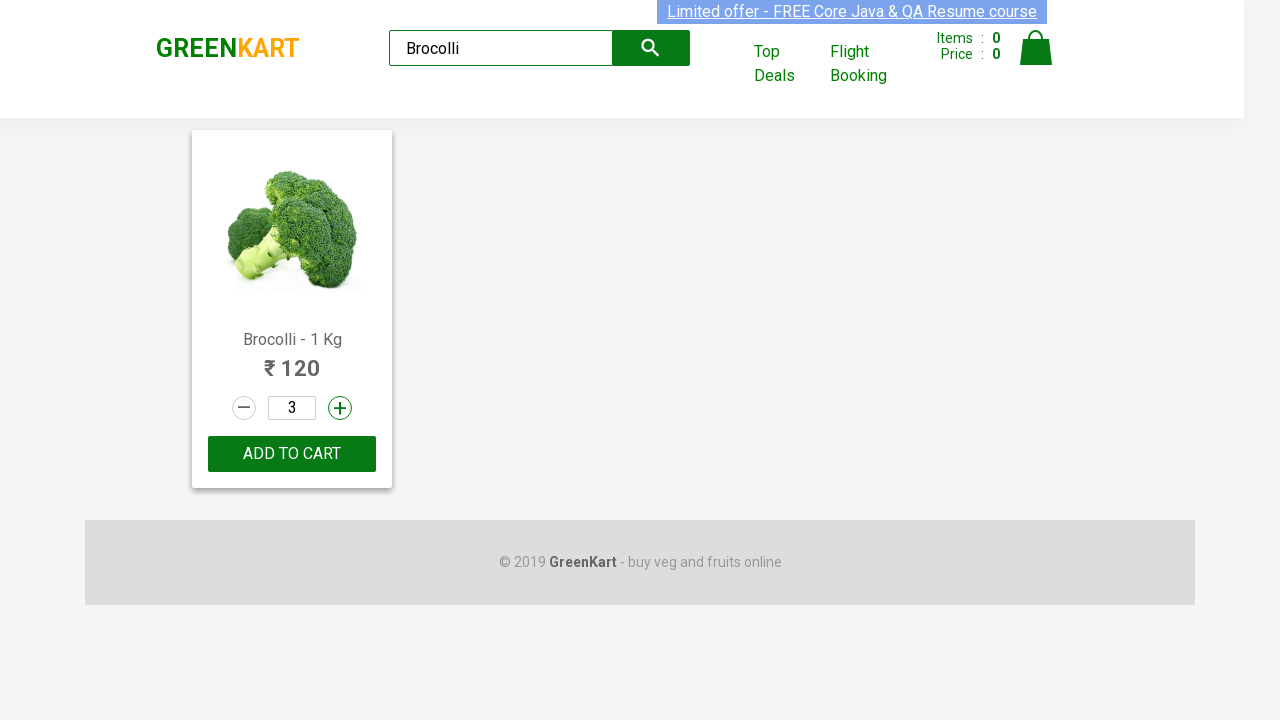

Clicked 'ADD TO CART' button at (292, 454) on .product-action > button:has-text("ADD TO CART")
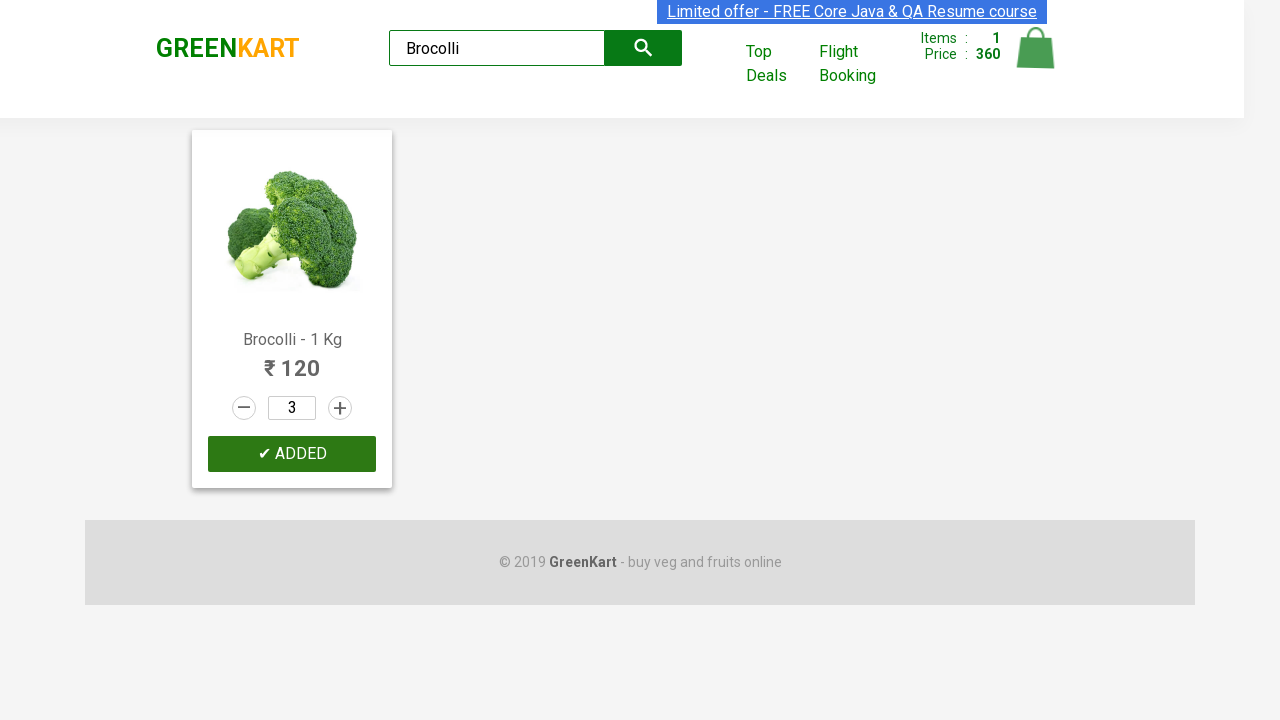

Product added to cart successfully (button changed to 'ADDED')
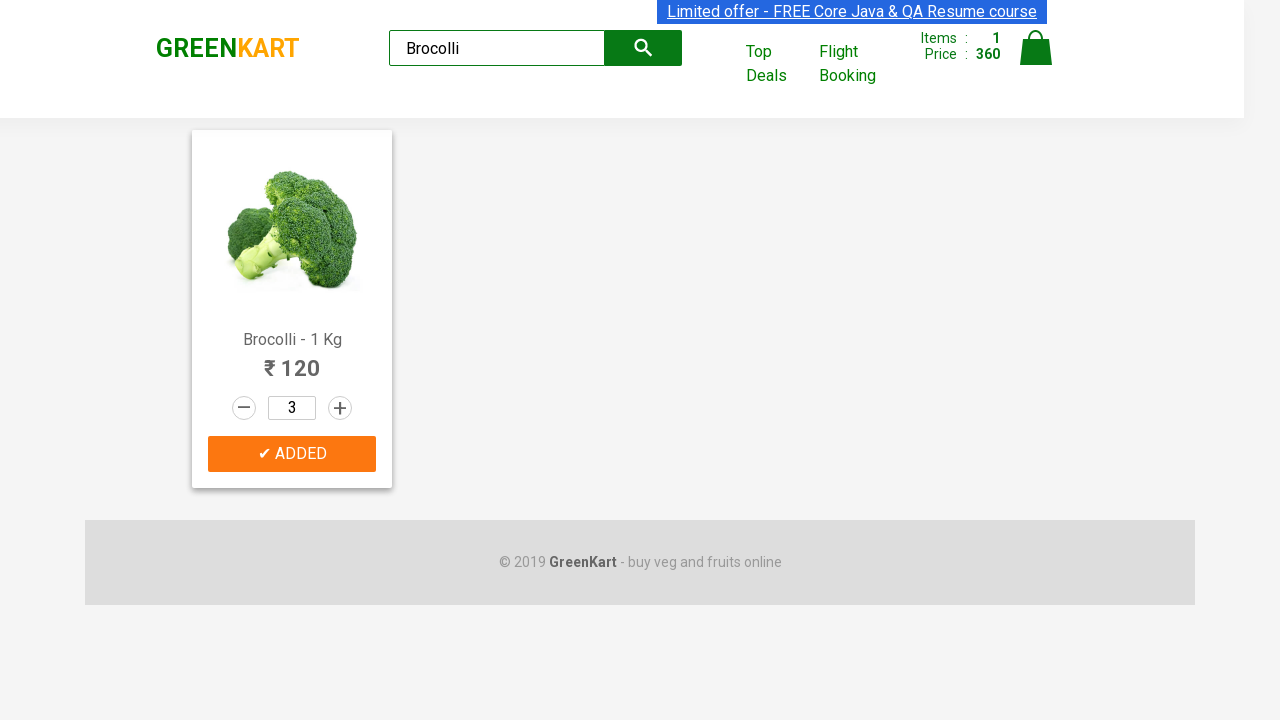

Clicked cart icon at (1036, 48) on [alt="Cart"]
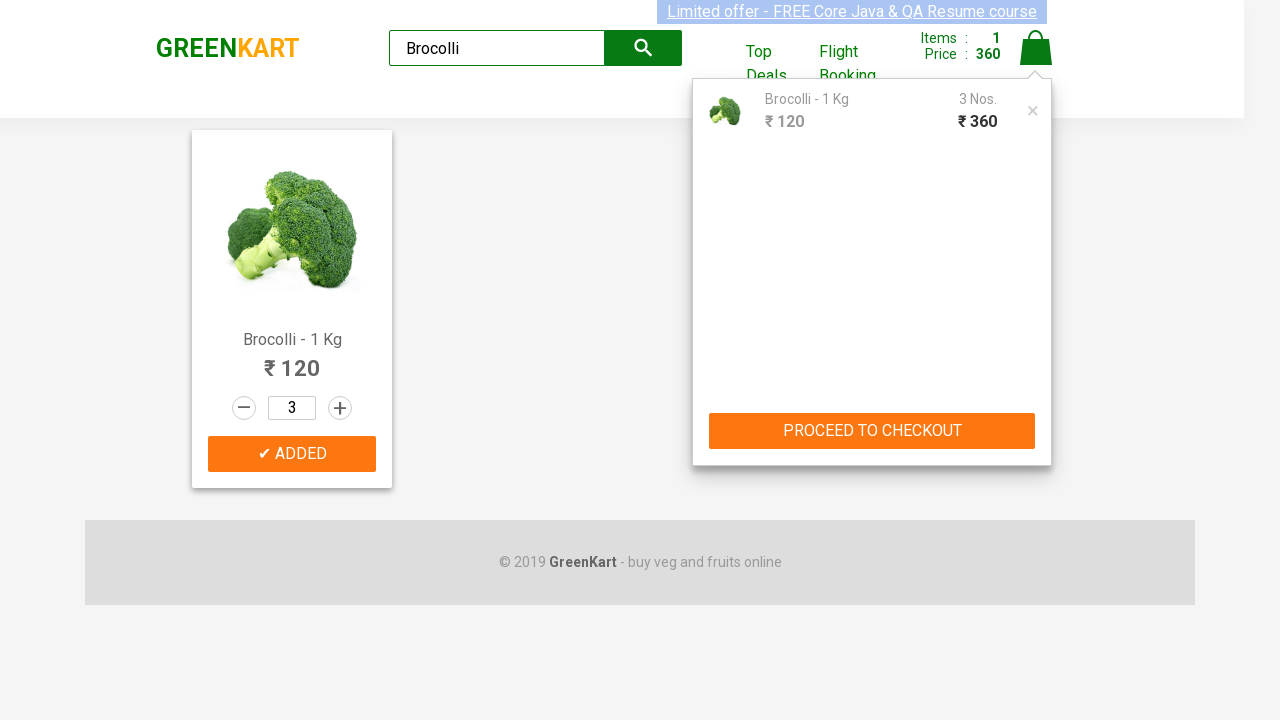

Clicked 'PROCEED TO CHECKOUT' button at (872, 431) on button:has-text("PROCEED TO CHECKOUT")
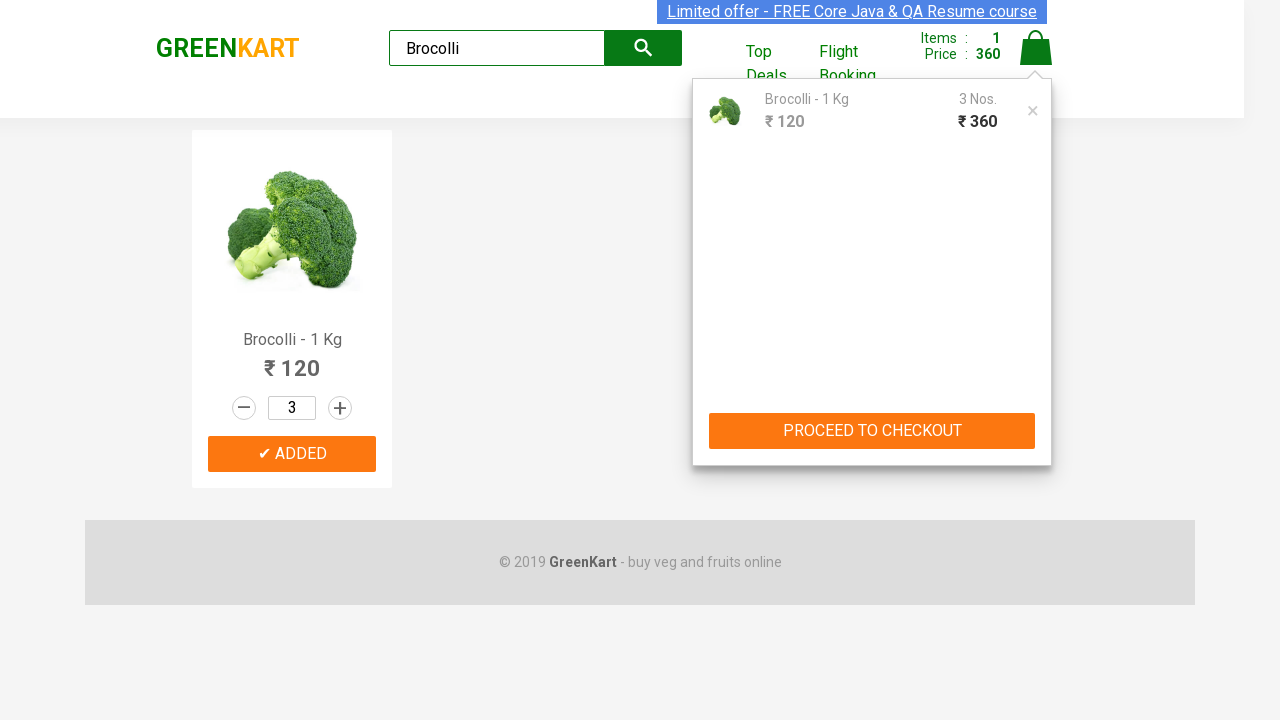

Filled promo code field with 'test' on .promocode
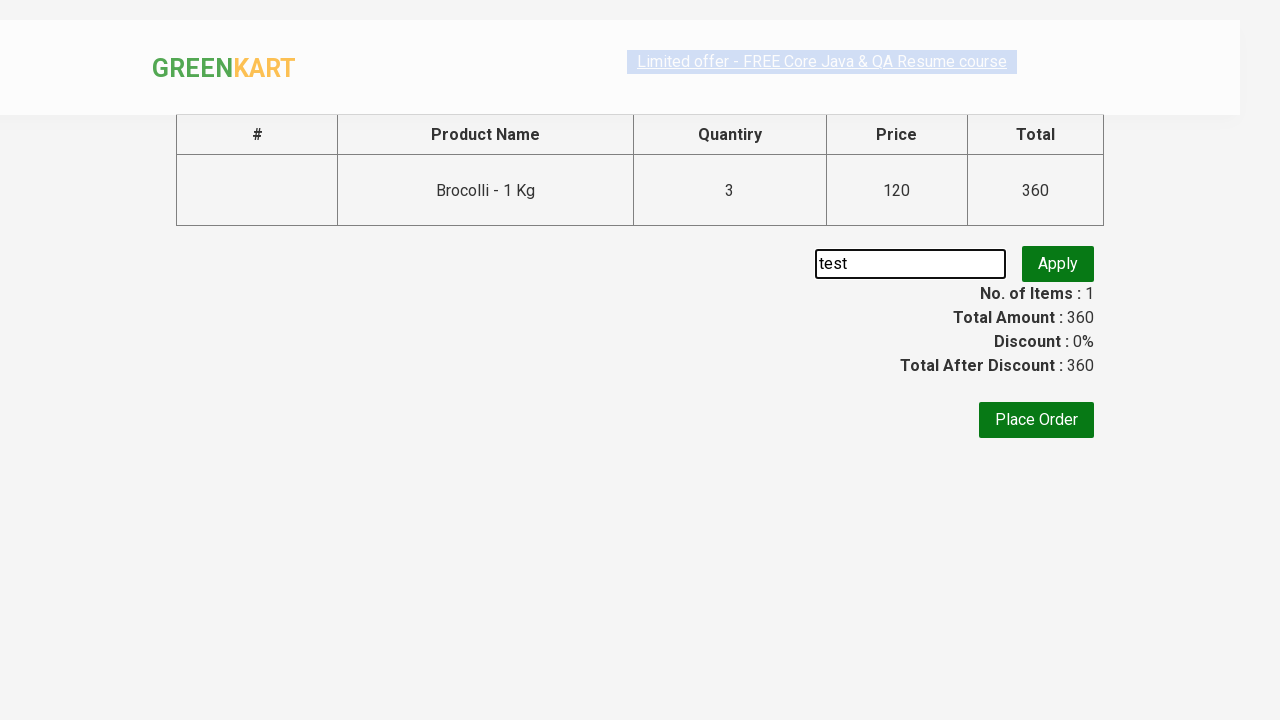

Clicked promo code apply button at (1058, 264) on .promoBtn
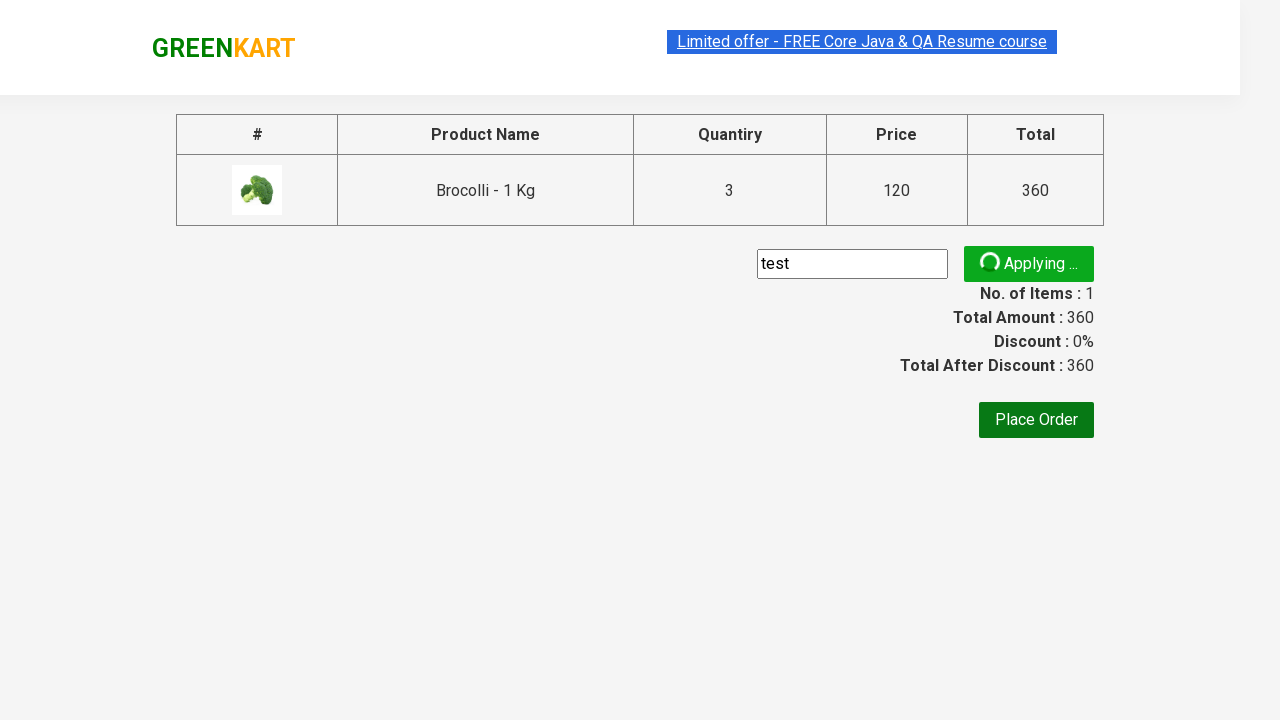

Waited for promo code to be processed
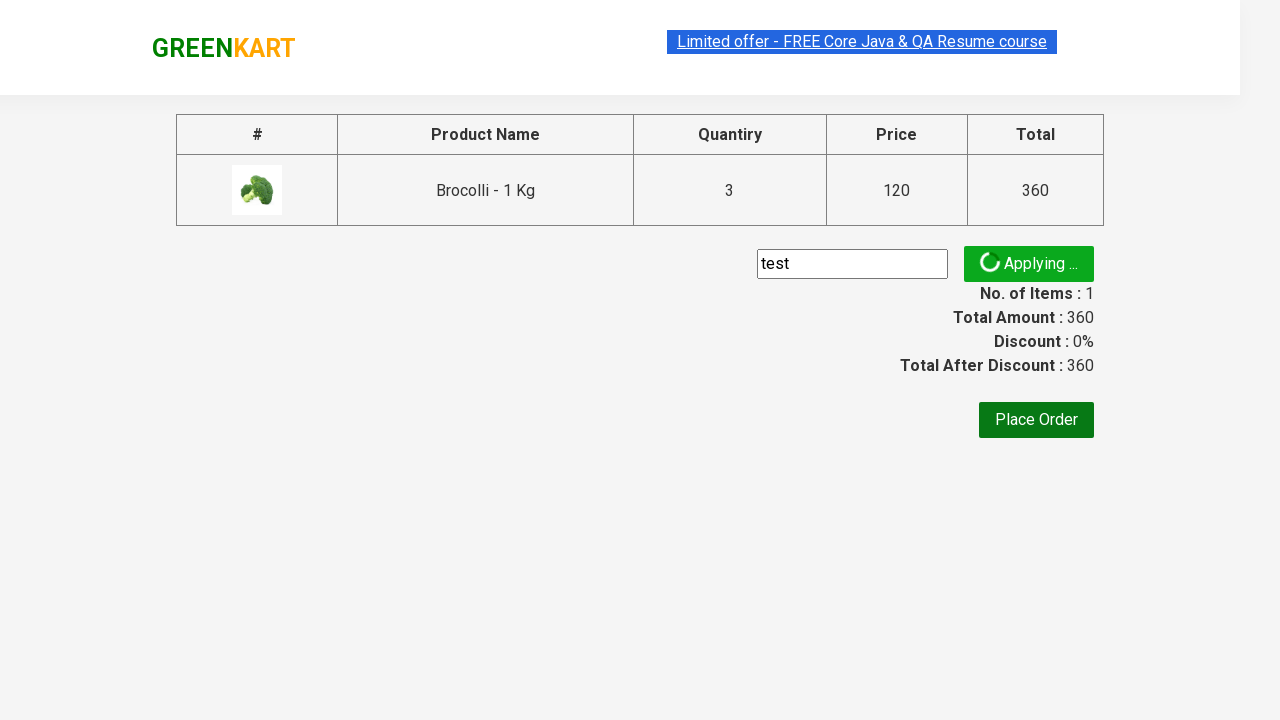

Clicked to place the order at (1036, 420) on #root > div > div > div > div > button
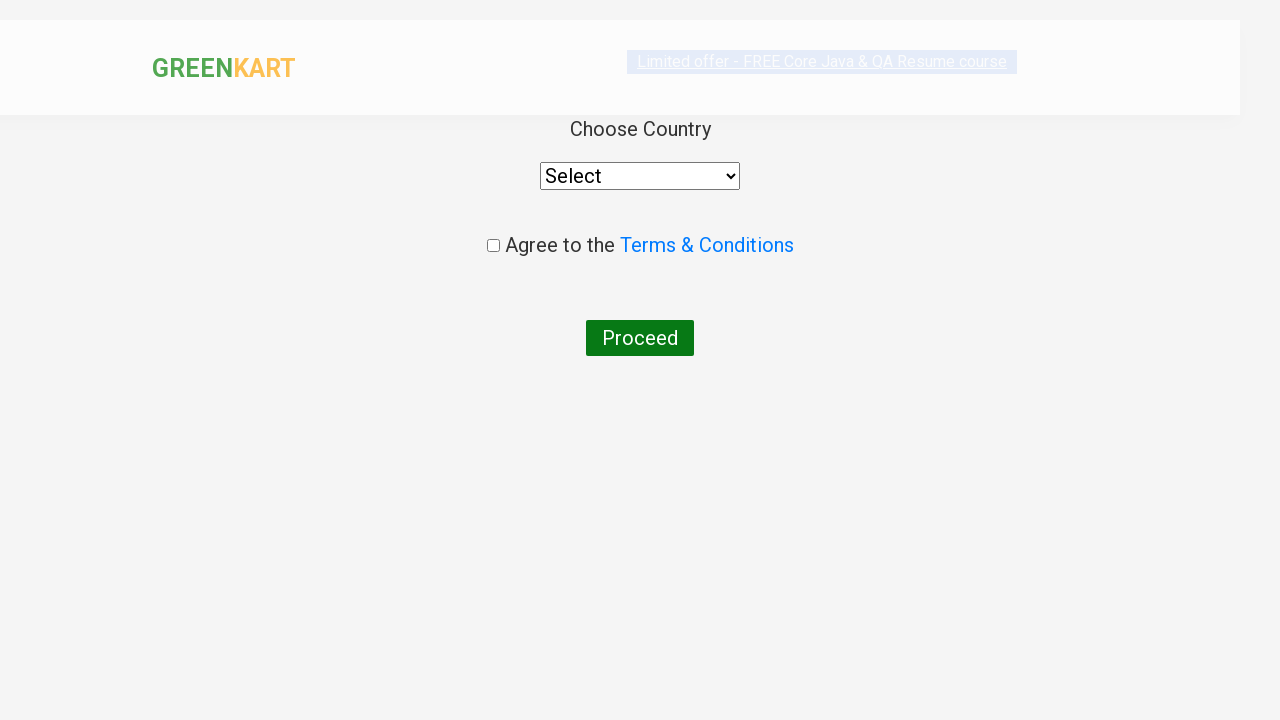

Selected first country from dropdown on #root > div > div > div > div > div > select
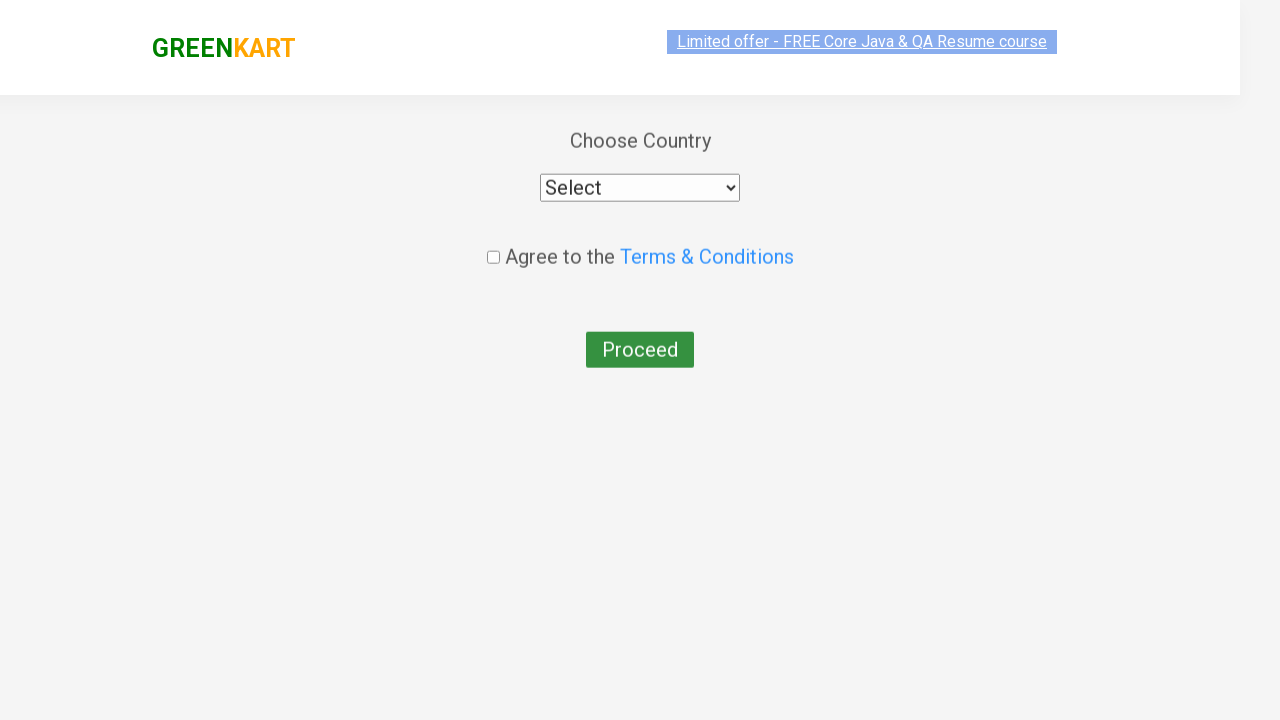

Checked terms and conditions checkbox at (493, 246) on #root > div > div > div > div > input
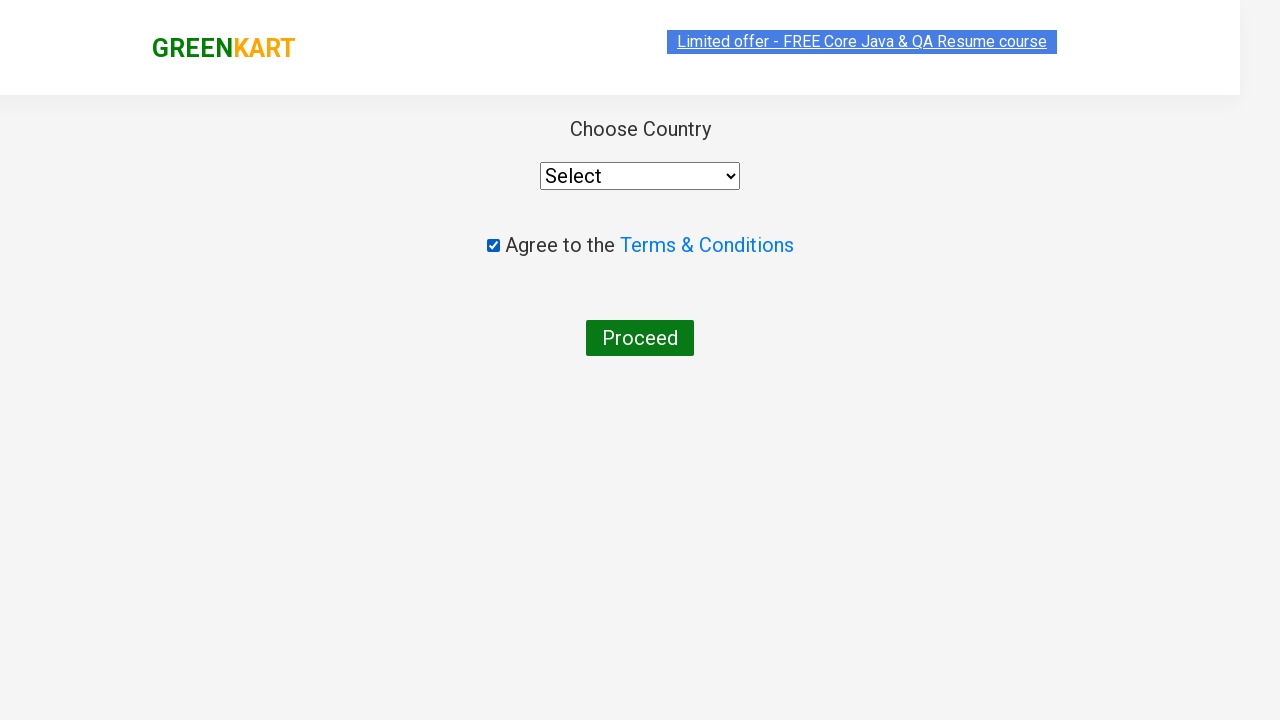

Clicked button to finalize the order at (640, 338) on #root > div > div > div > div > button
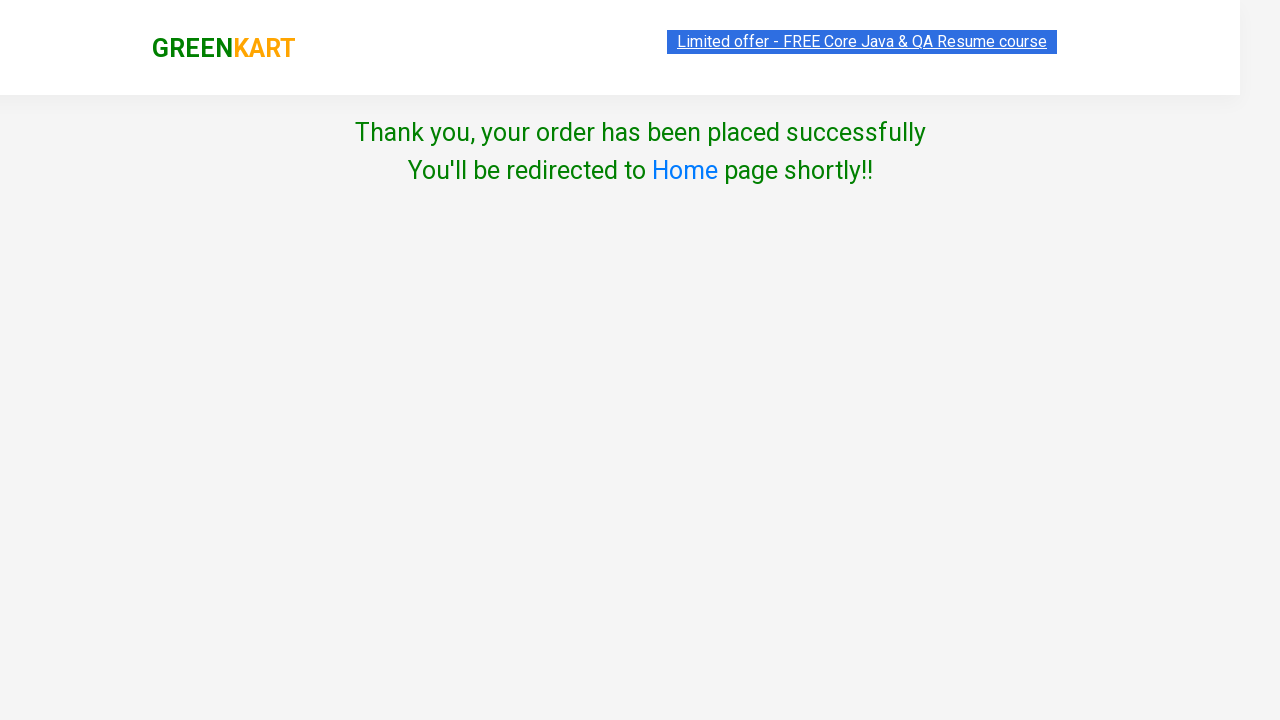

Waited for order processing to complete
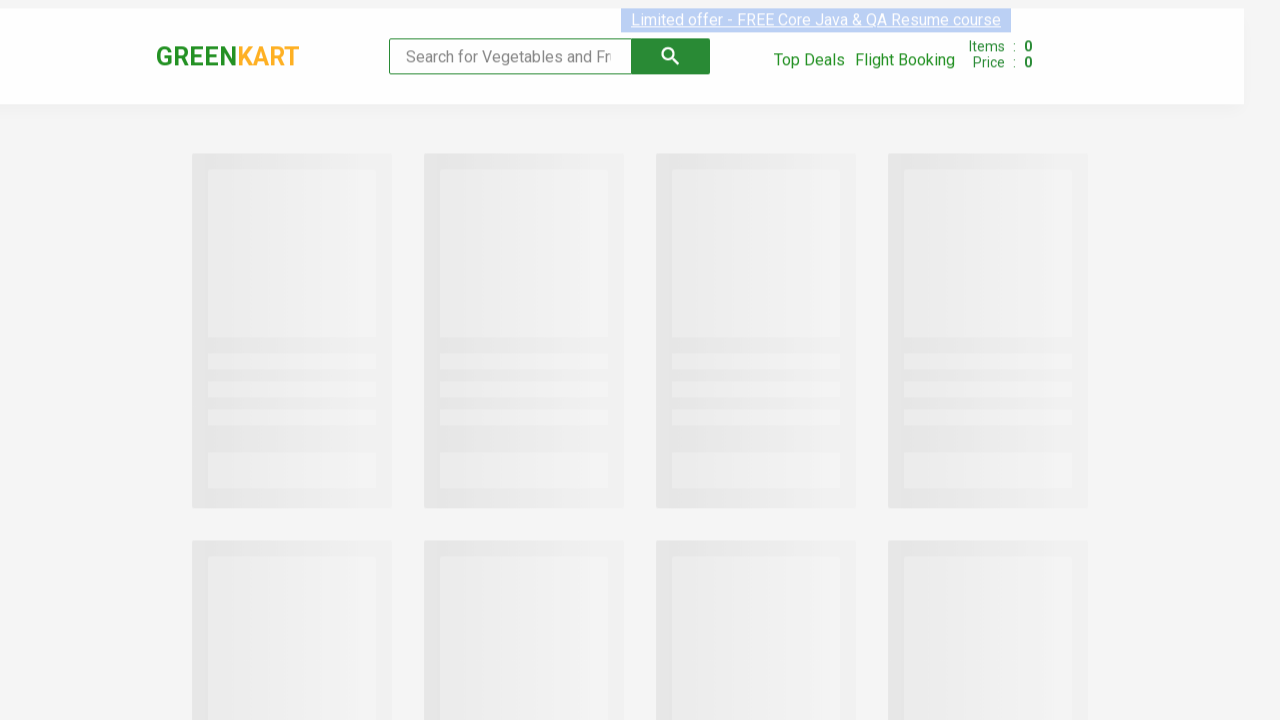

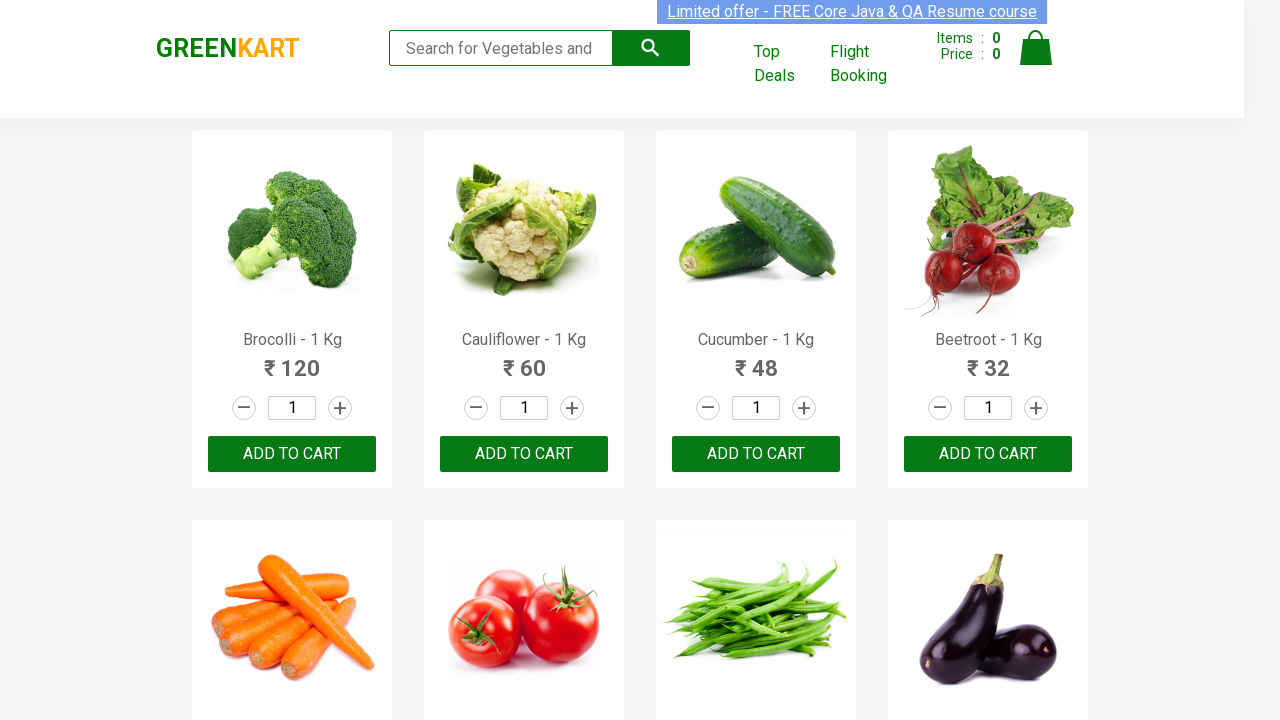